Tests radio button functionality on DemoQA by navigating to the Elements page, clicking on the Radio Button section, and selecting the "Impressive" radio button option.

Starting URL: https://demoqa.com/elements

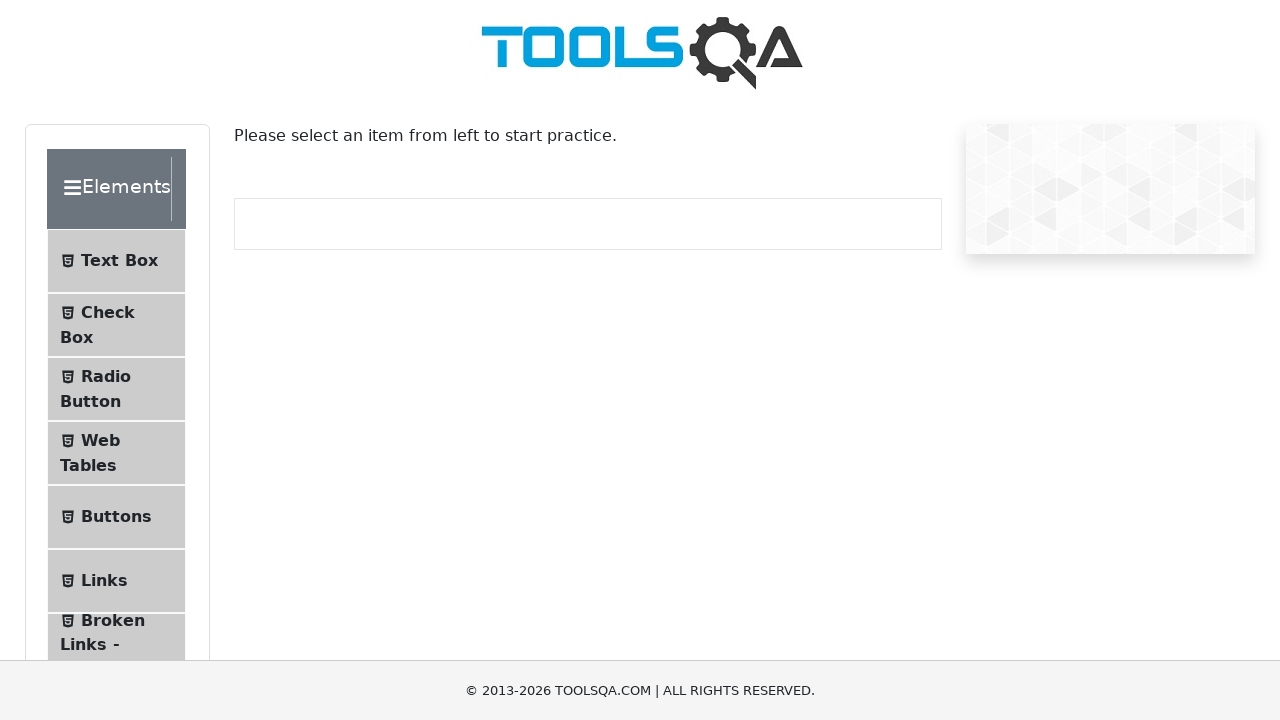

Scrolled down 400 pixels to reveal menu items
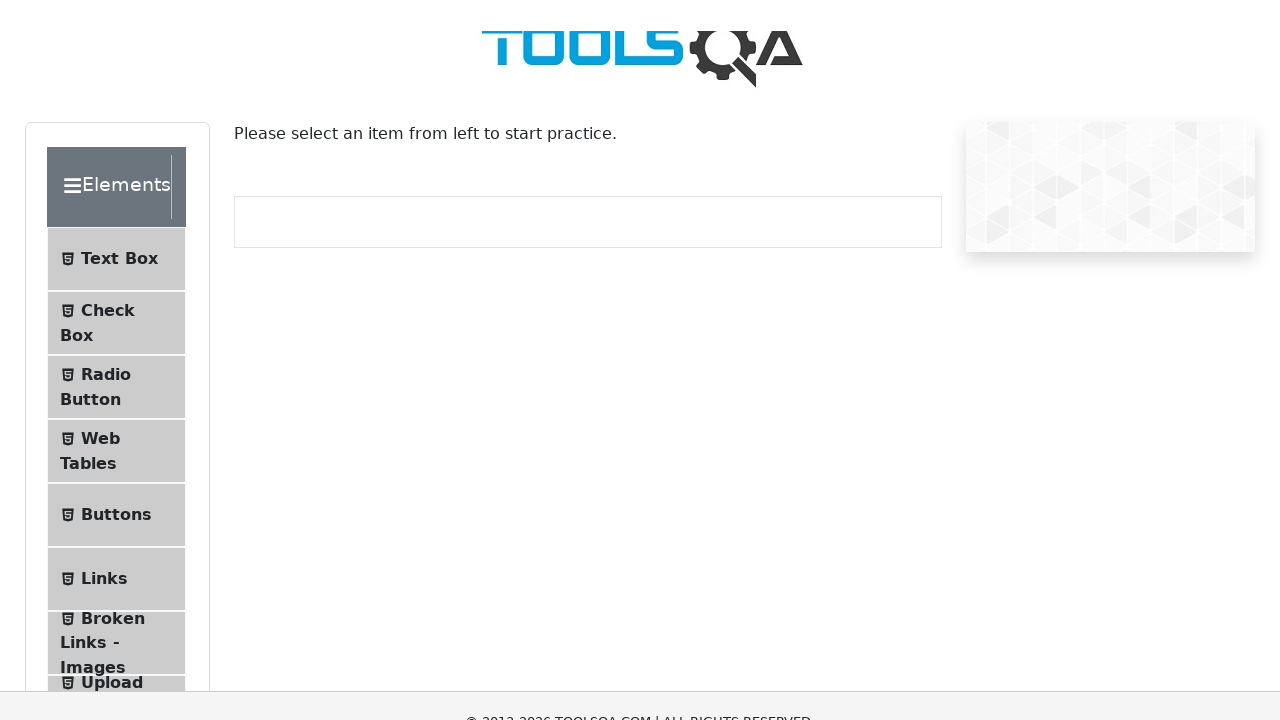

Clicked on Radio Button menu item at (90, 5) on xpath=//span[text()='Radio Button']
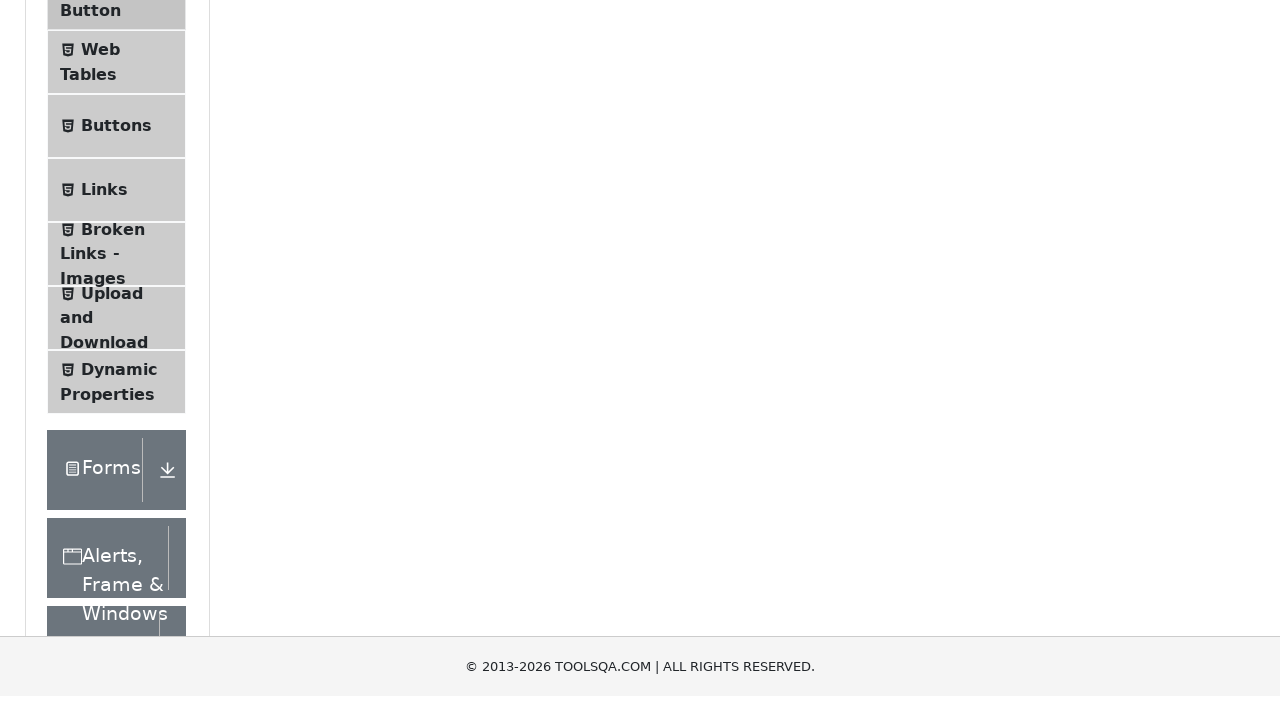

Selected the 'Impressive' radio button option at (363, 275) on xpath=//label[@for='impressiveRadio']
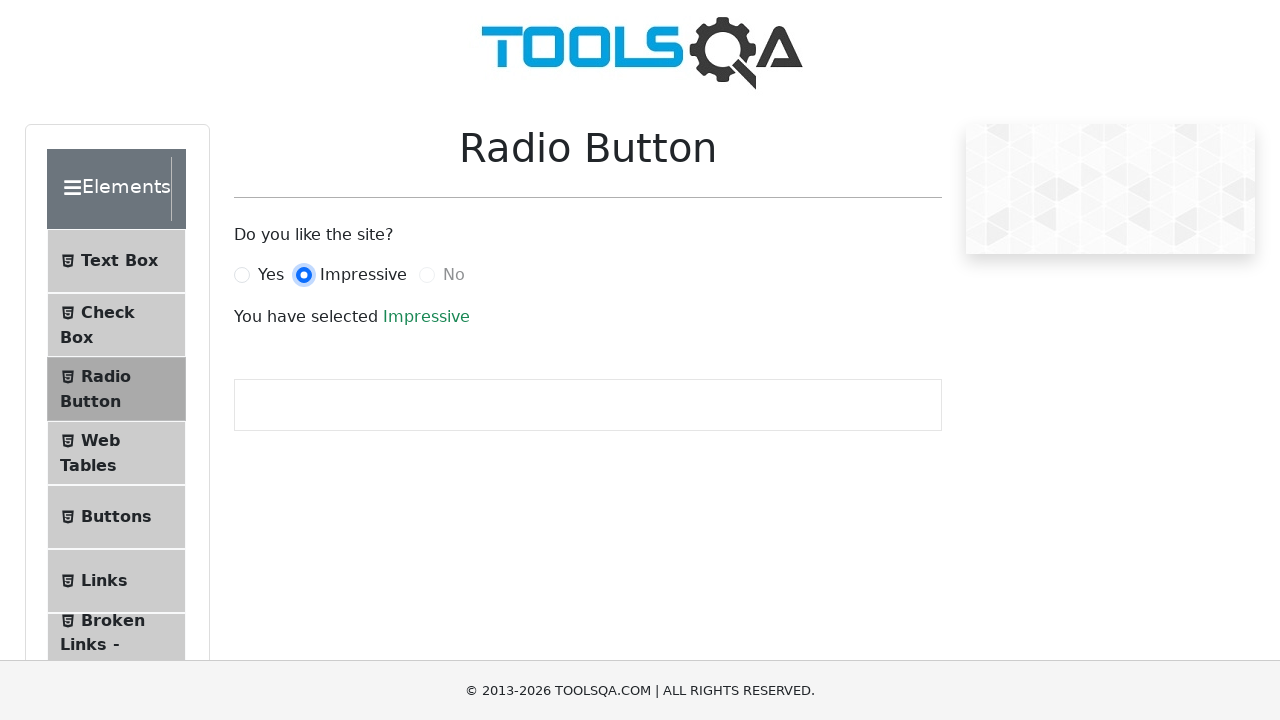

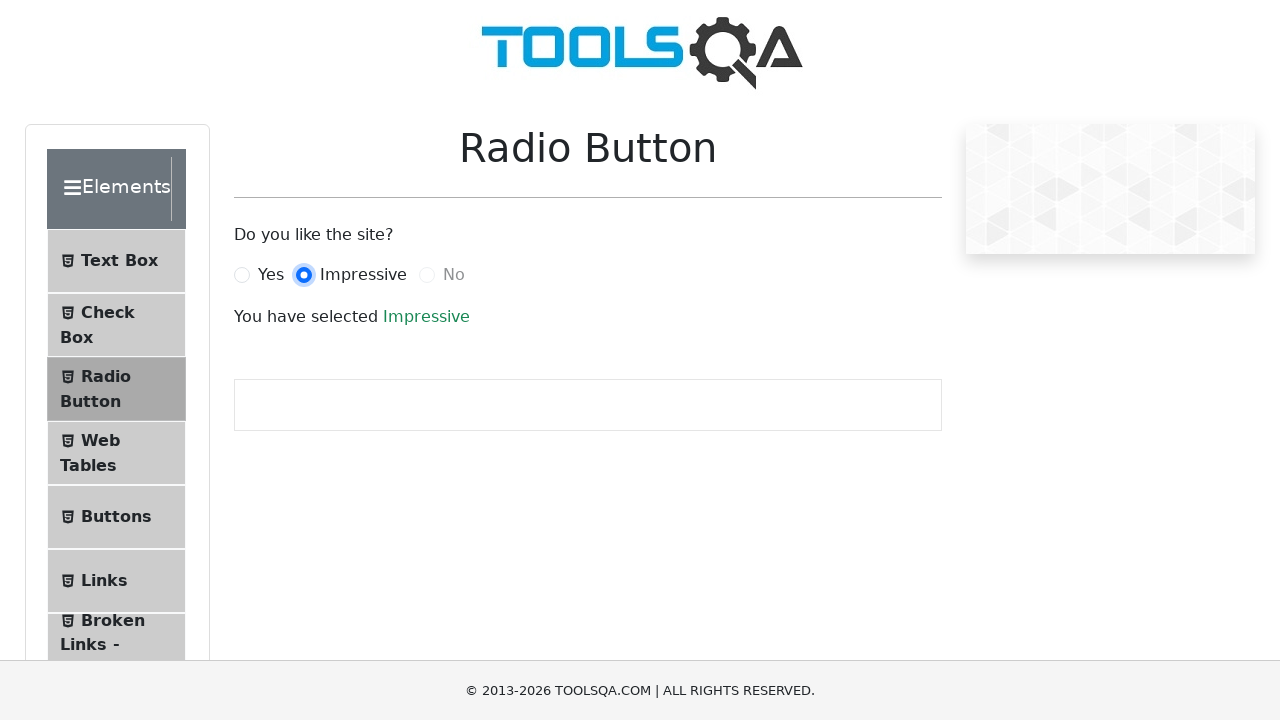